Navigates to the Demoblaze e-commerce demo site and verifies the page title is "STORE"

Starting URL: https://www.demoblaze.com/

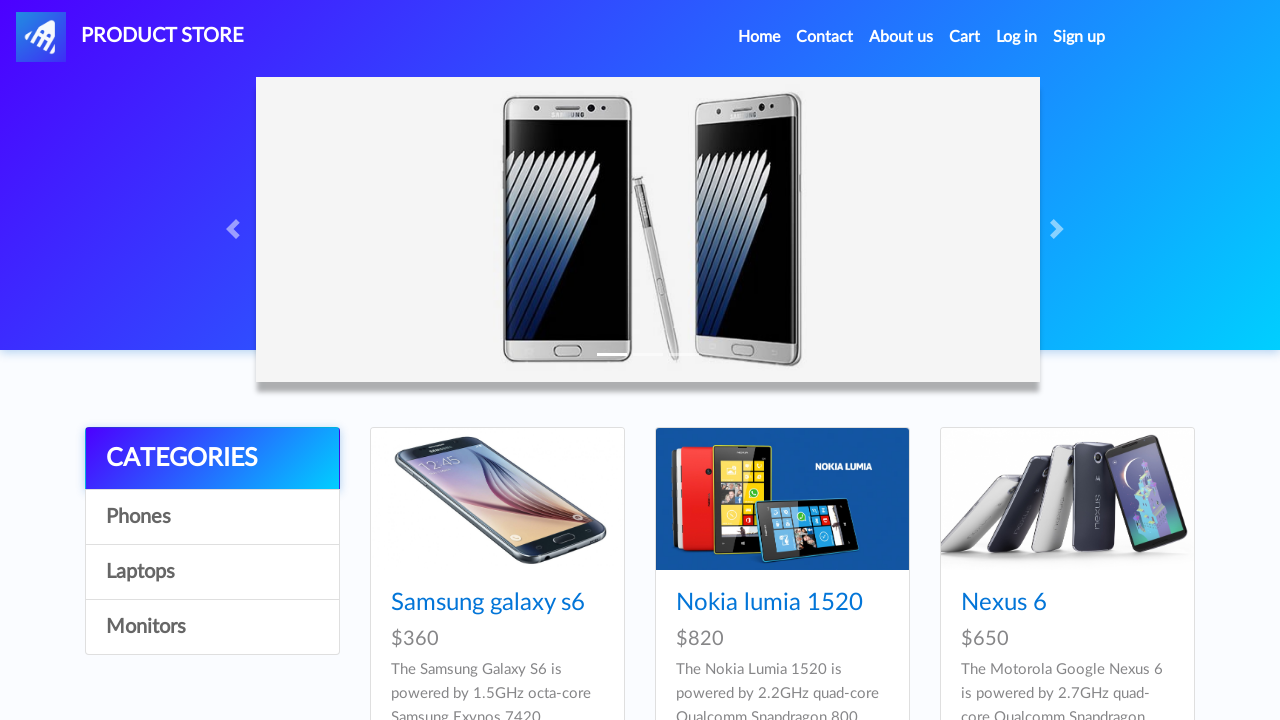

Navigated to Demoblaze e-commerce site at https://www.demoblaze.com/
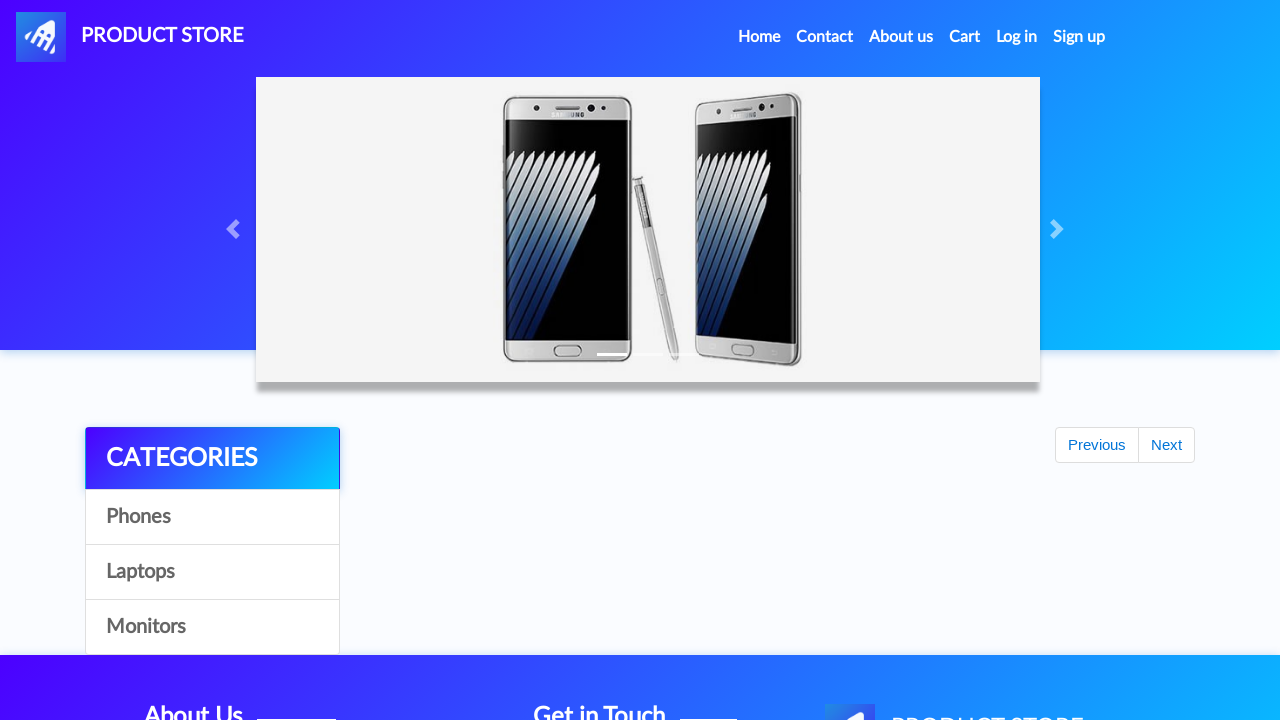

Verified page title is 'STORE'
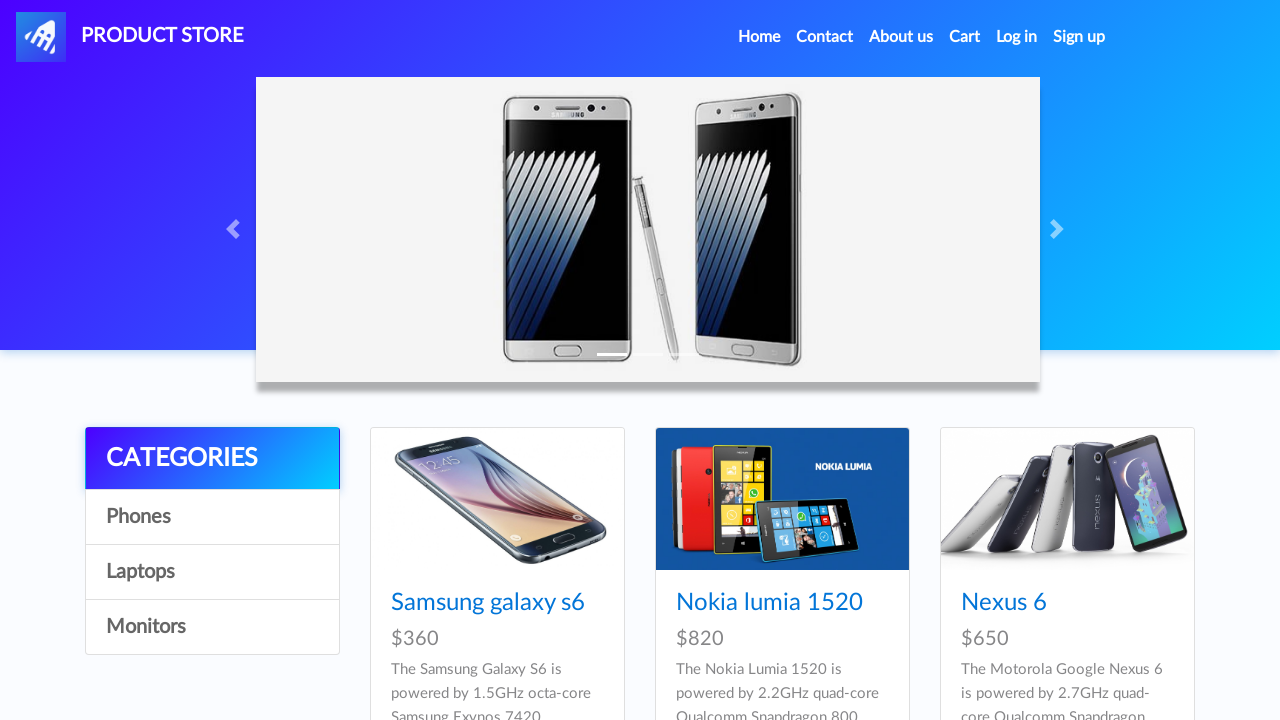

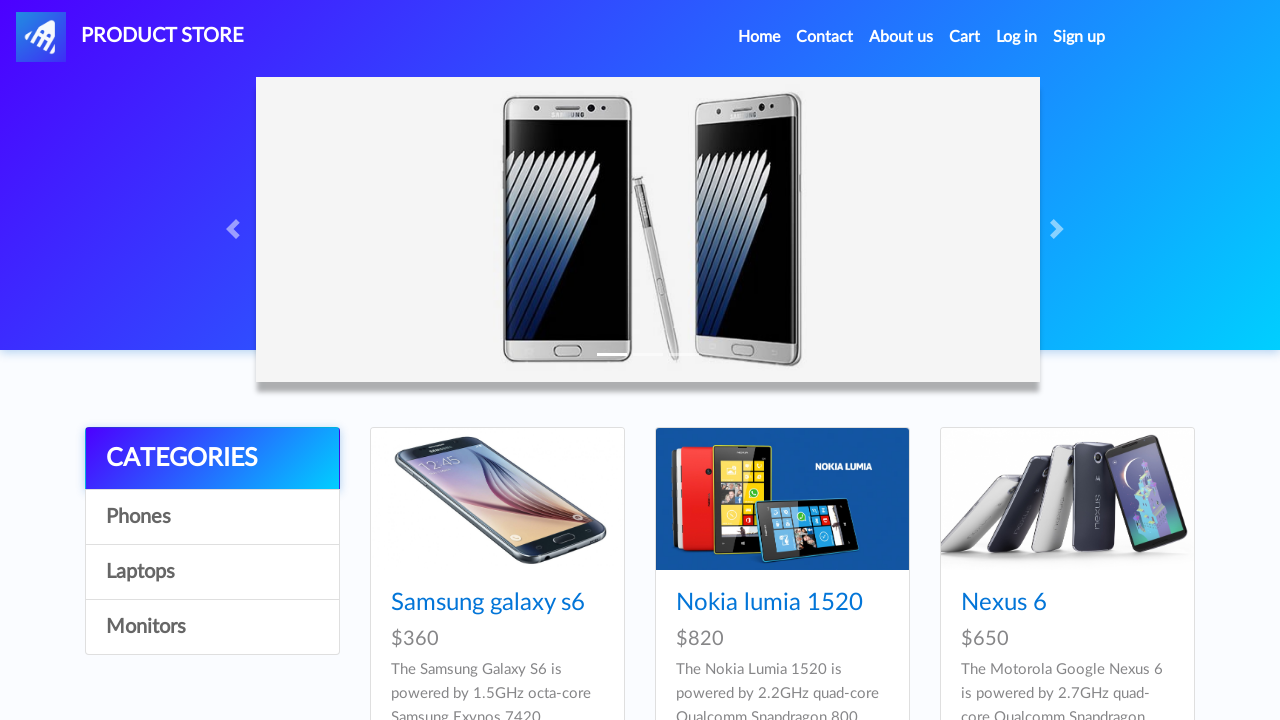